Fills out a practice automation form with personal details including name, email, gender, phone number, date of birth, subjects, hobbies, address, and state/city selection, then submits the form.

Starting URL: https://demoqa.com/automation-practice-form

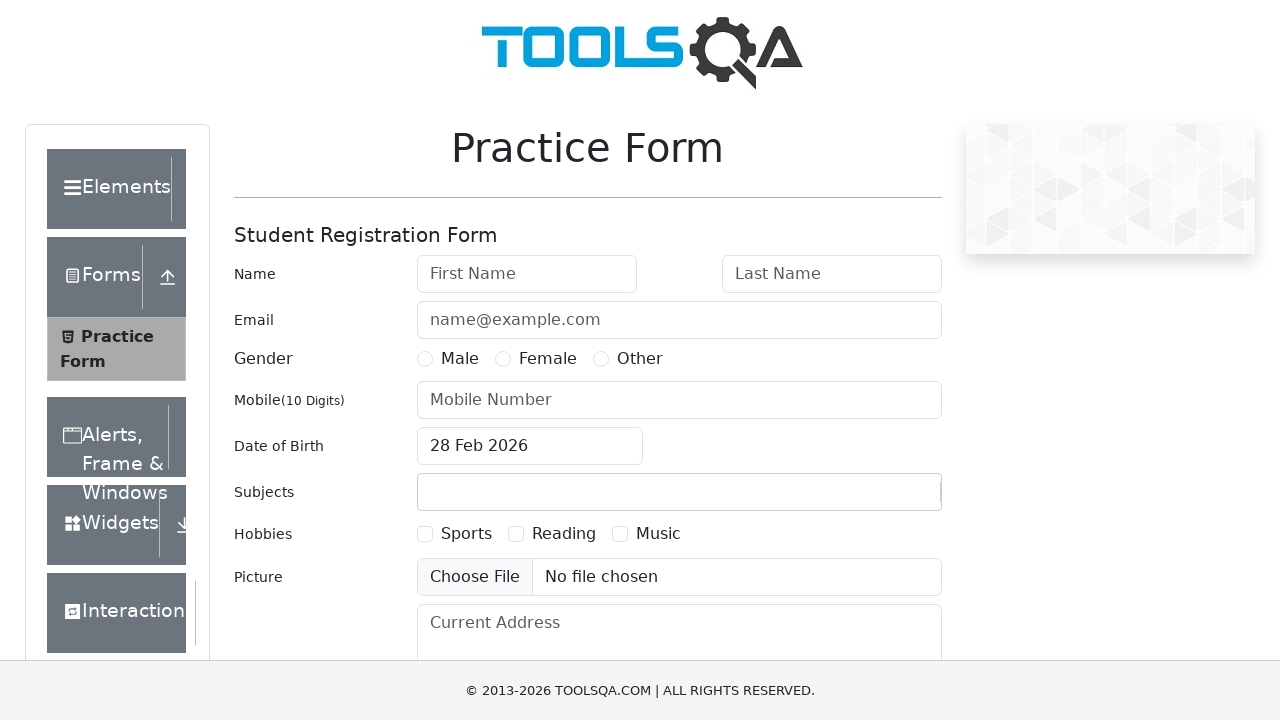

Filled first name field with 'Ionut' on #firstName
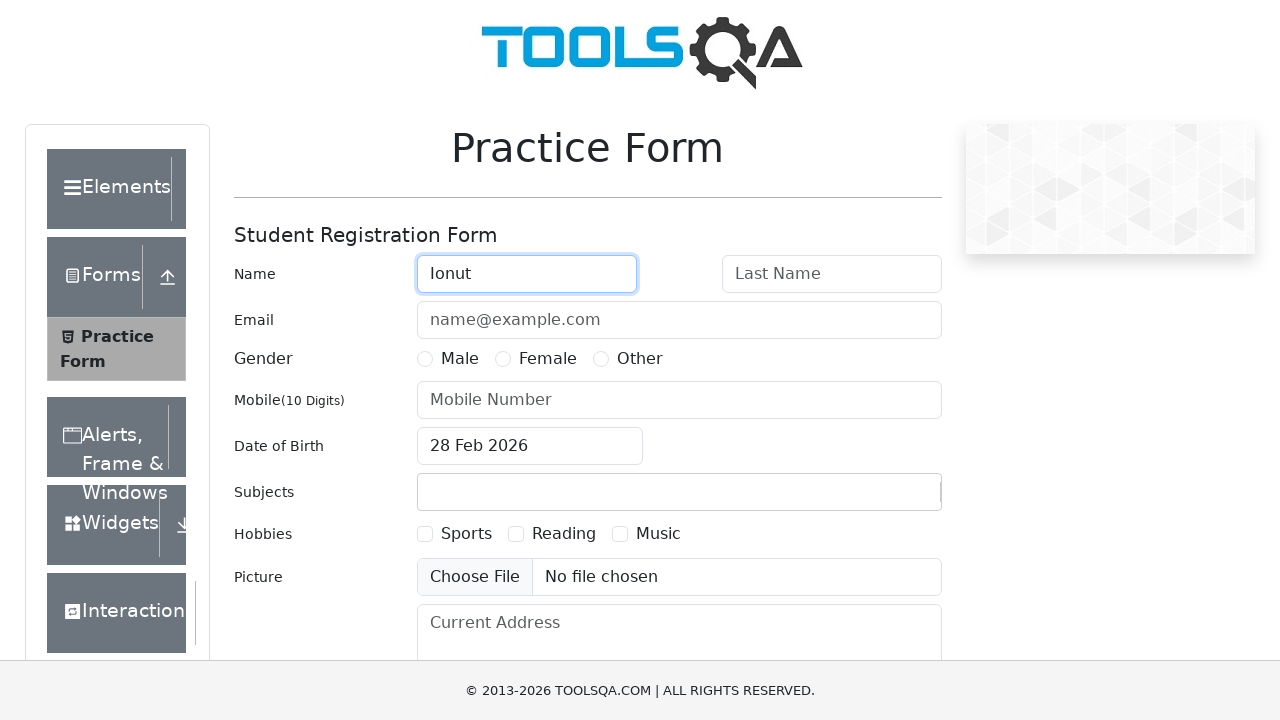

Filled last name field with 'Negru' on #lastName
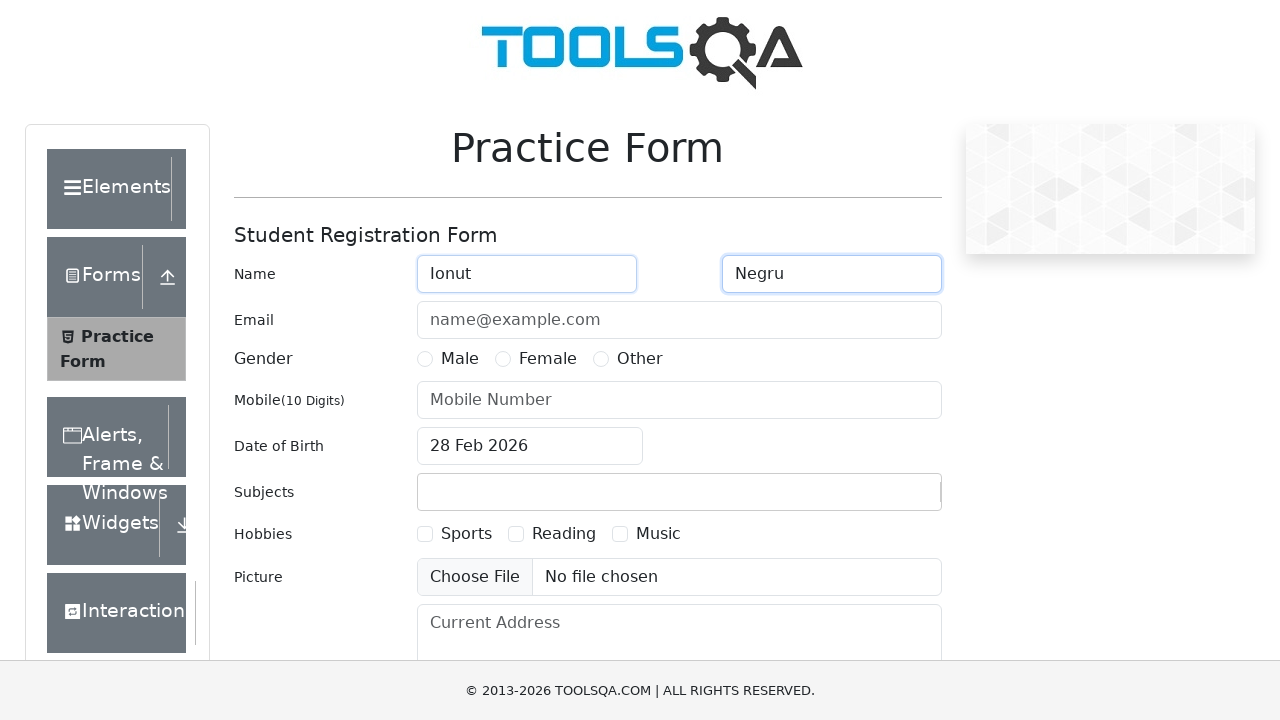

Filled email field with 'test@example.com' on #userEmail
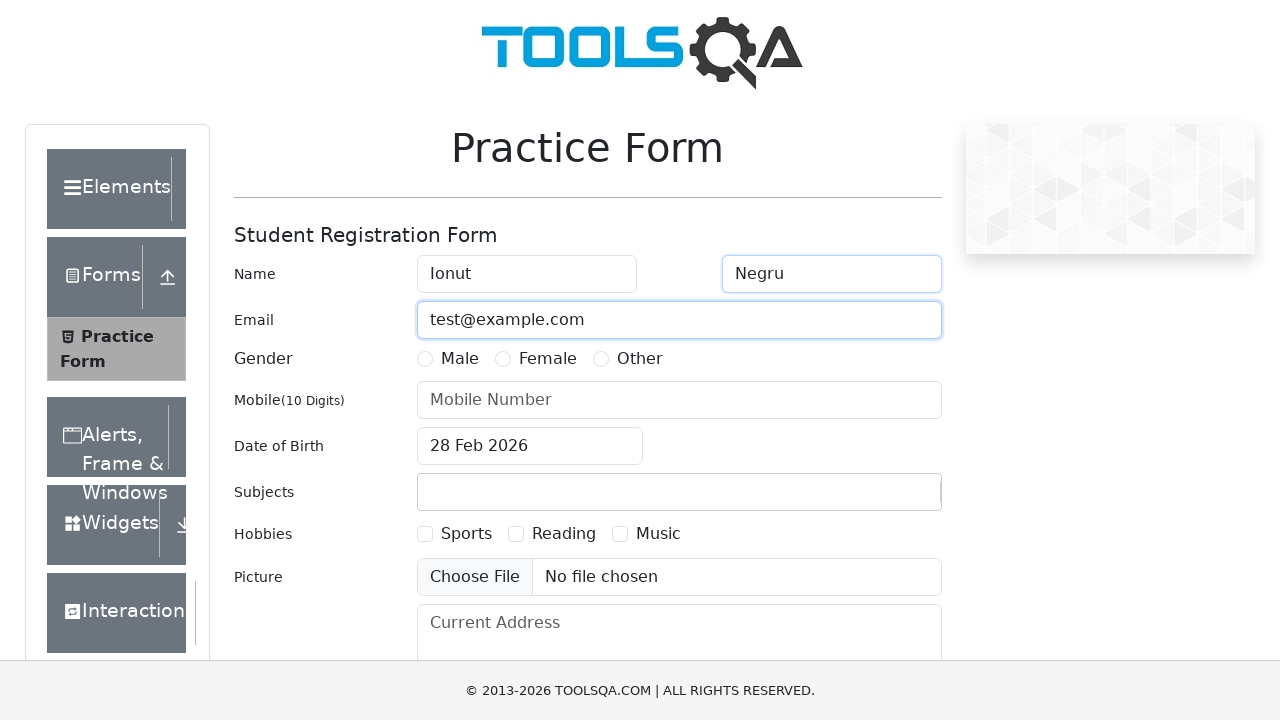

Selected male gender option at (460, 359) on label[for='gender-radio-1']
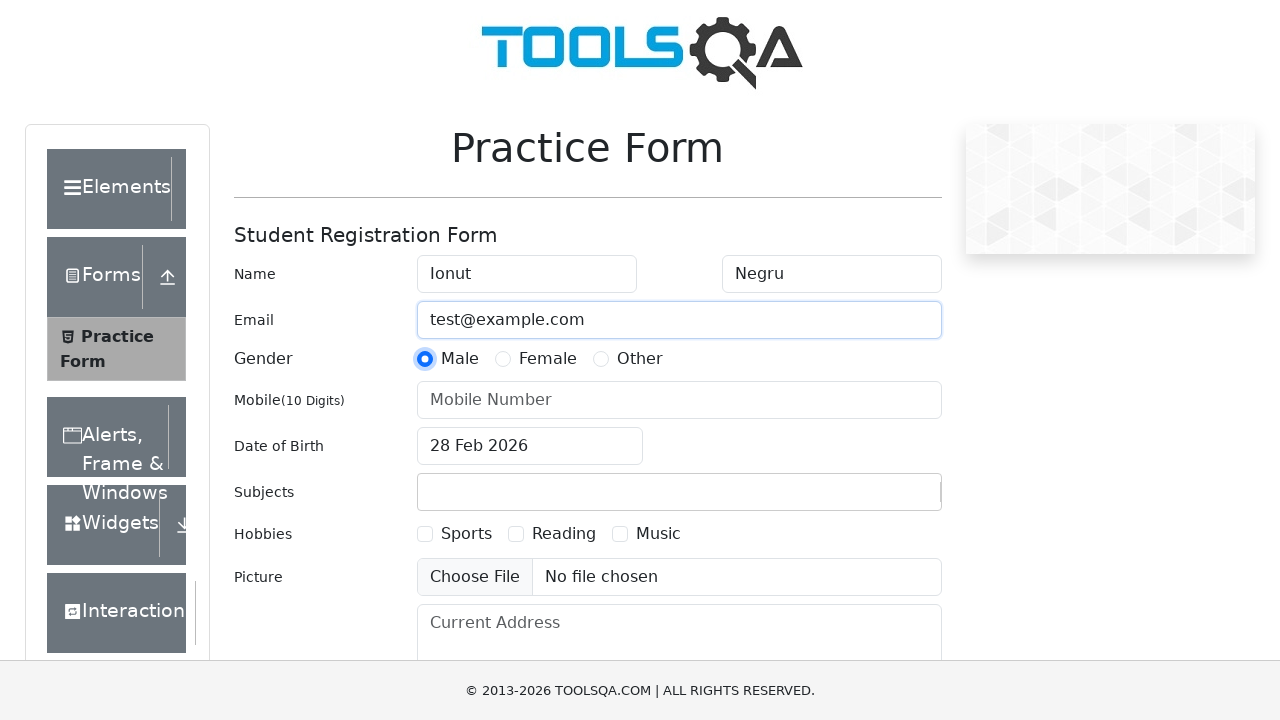

Filled phone number field with '0757582322' on #userNumber
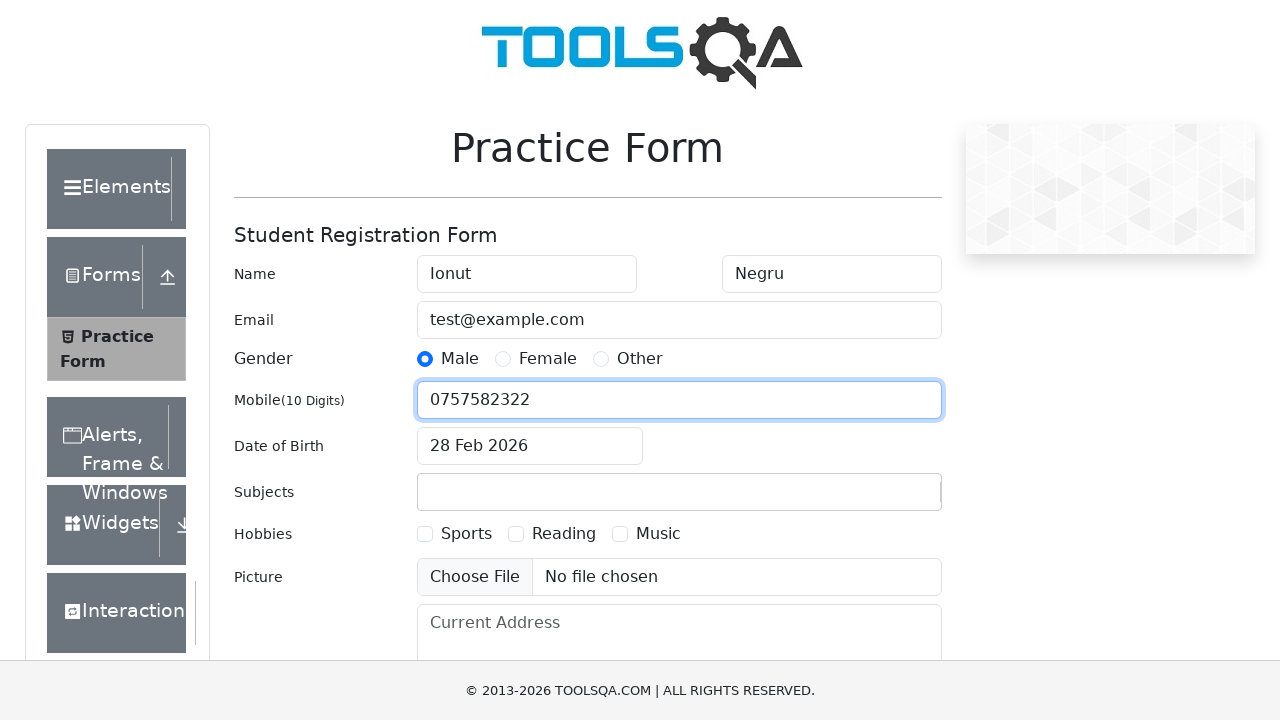

Opened date of birth picker at (530, 446) on #dateOfBirthInput
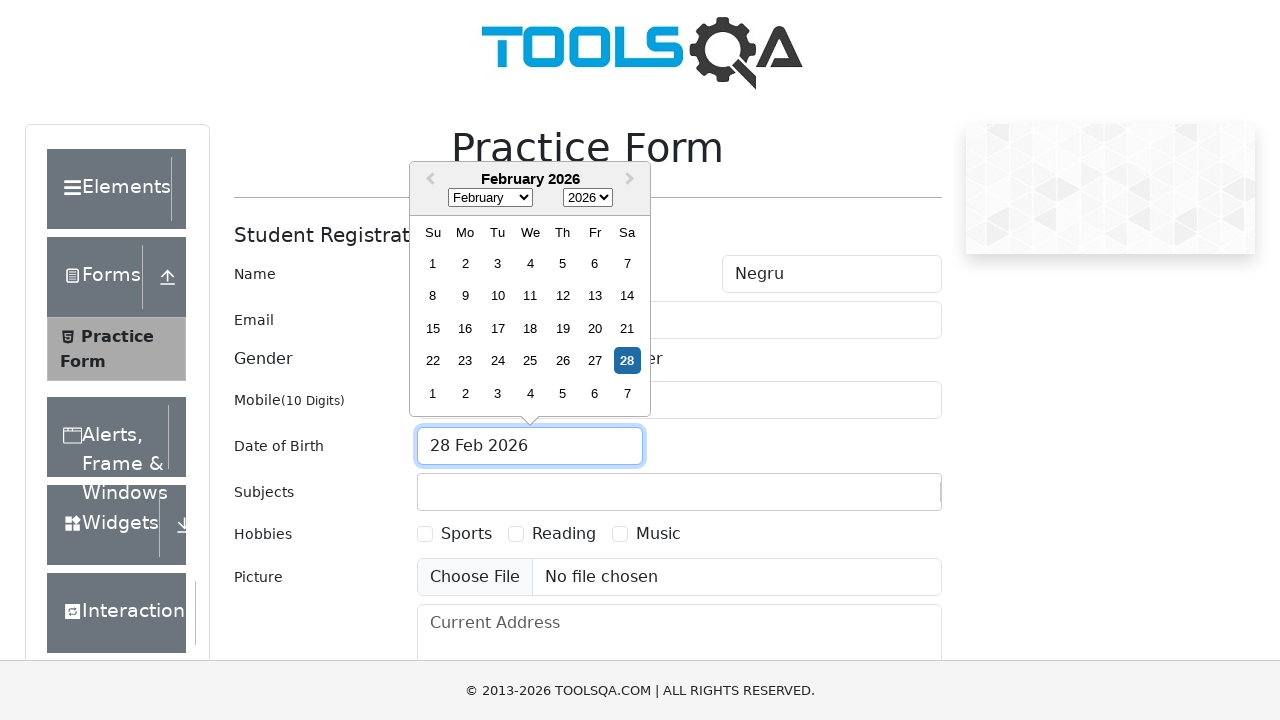

Selected May as the birth month on .react-datepicker__month-select
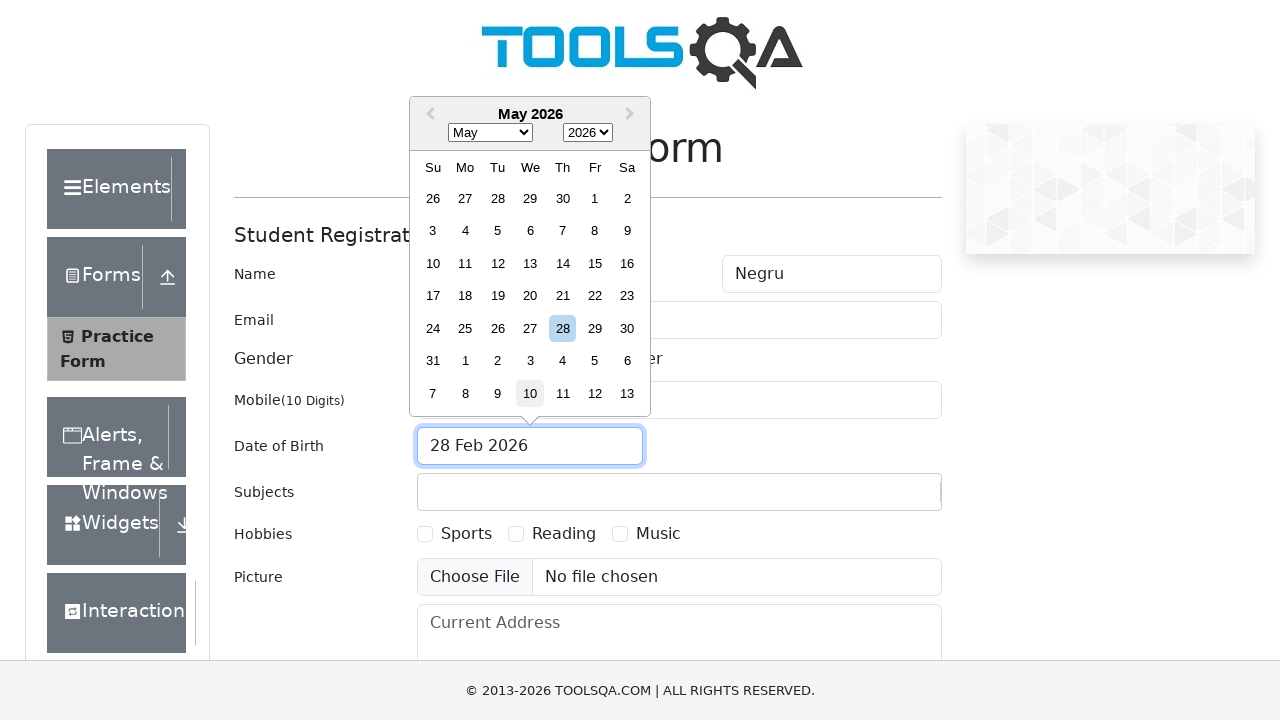

Selected 1999 as the birth year on .react-datepicker__year-select
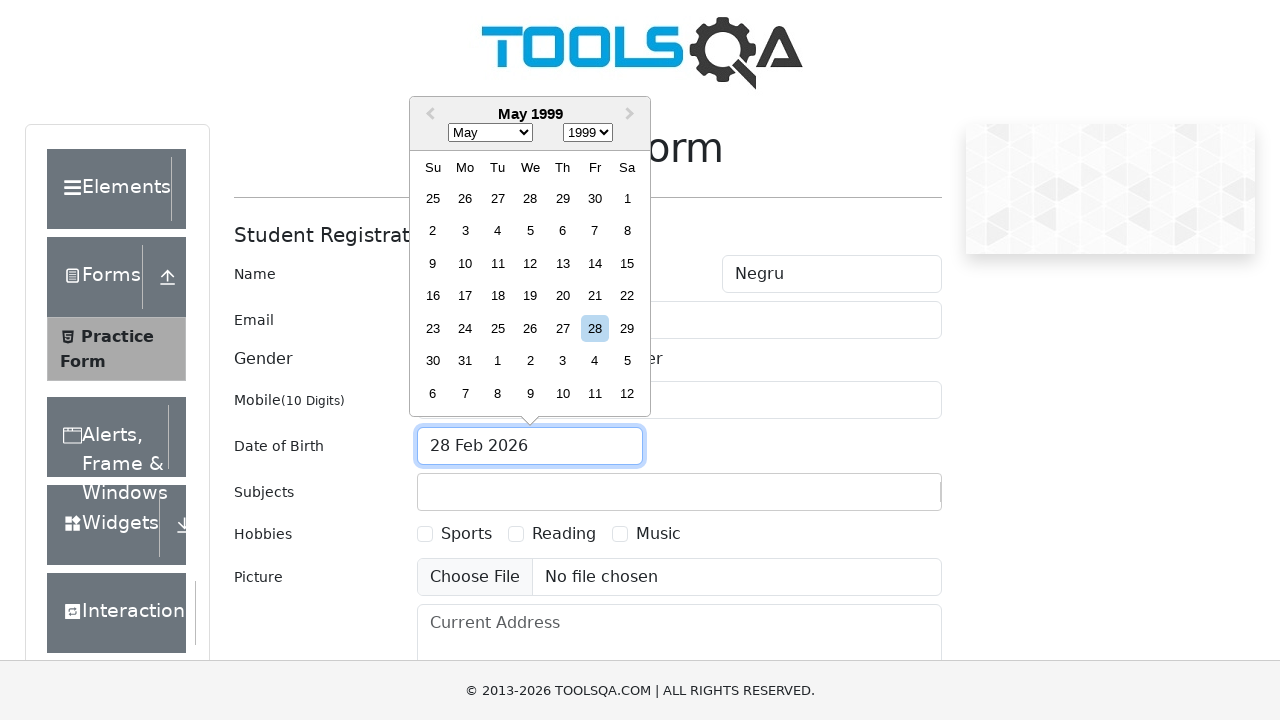

Selected 7th day of the month as birth date at (595, 231) on .react-datepicker__day--007:not(.react-datepicker__day--outside-month)
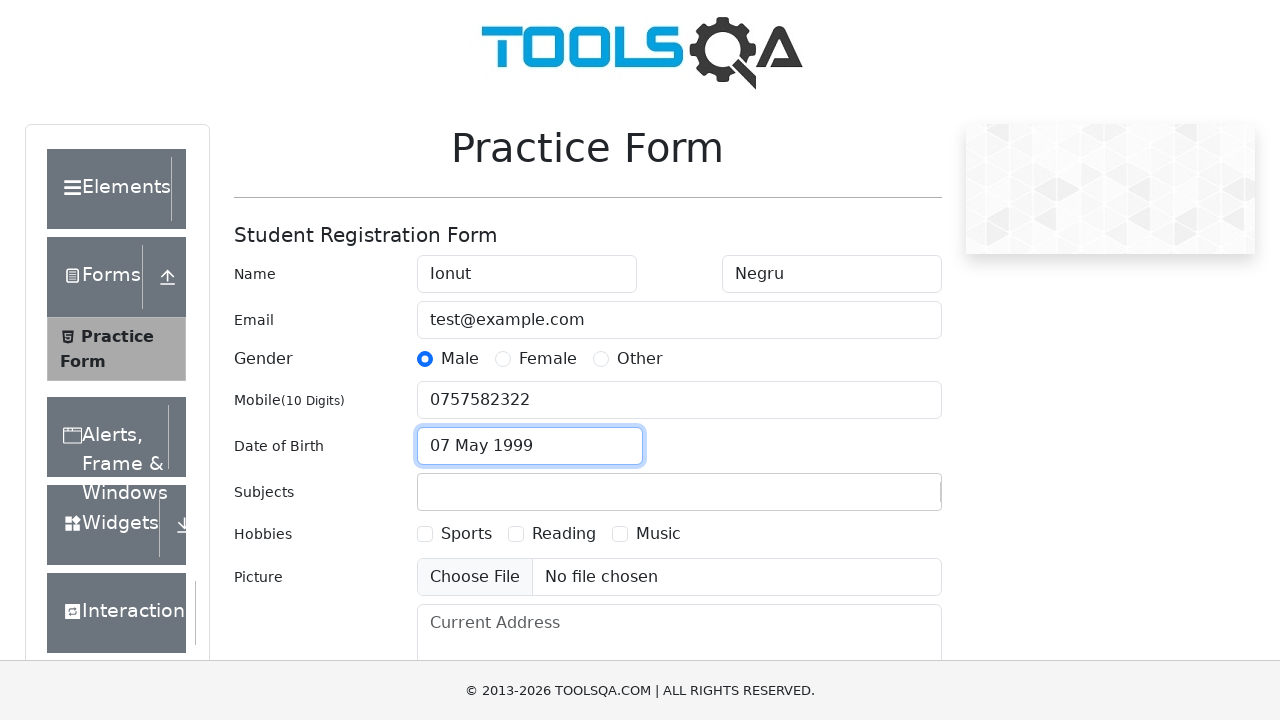

Filled subjects field with 'Math' on #subjectsInput
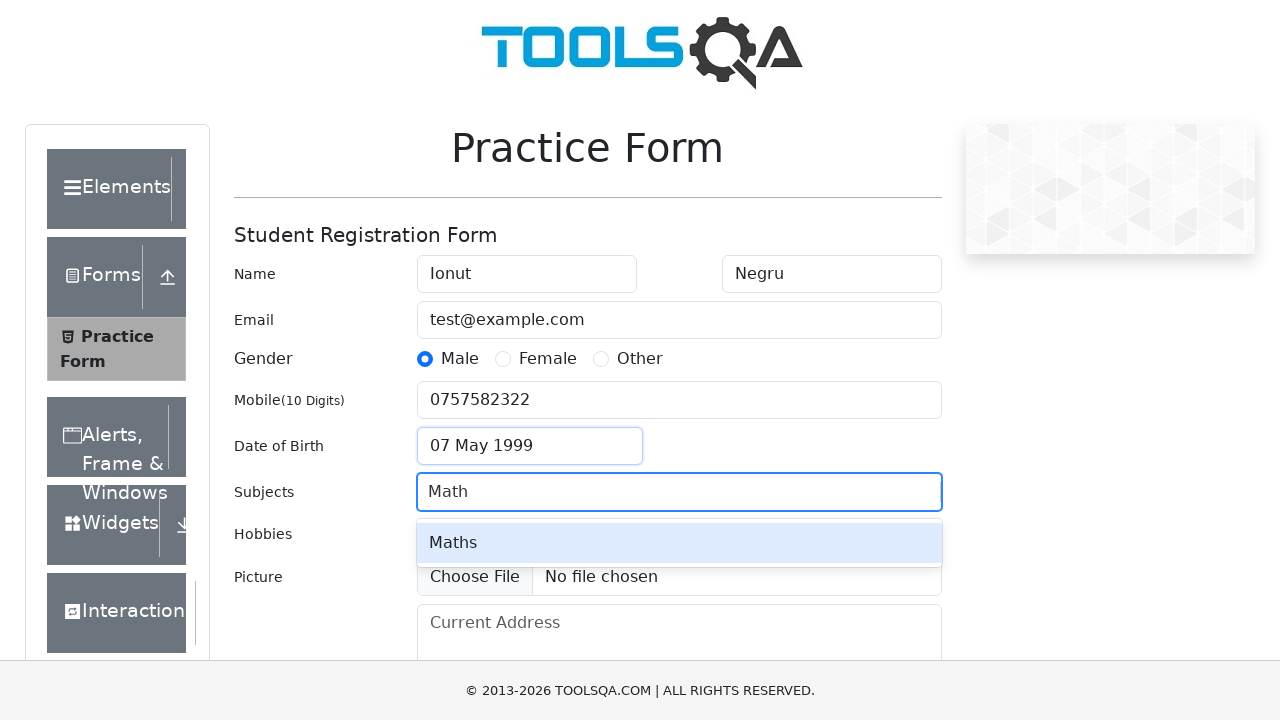

Pressed Enter to confirm subject selection
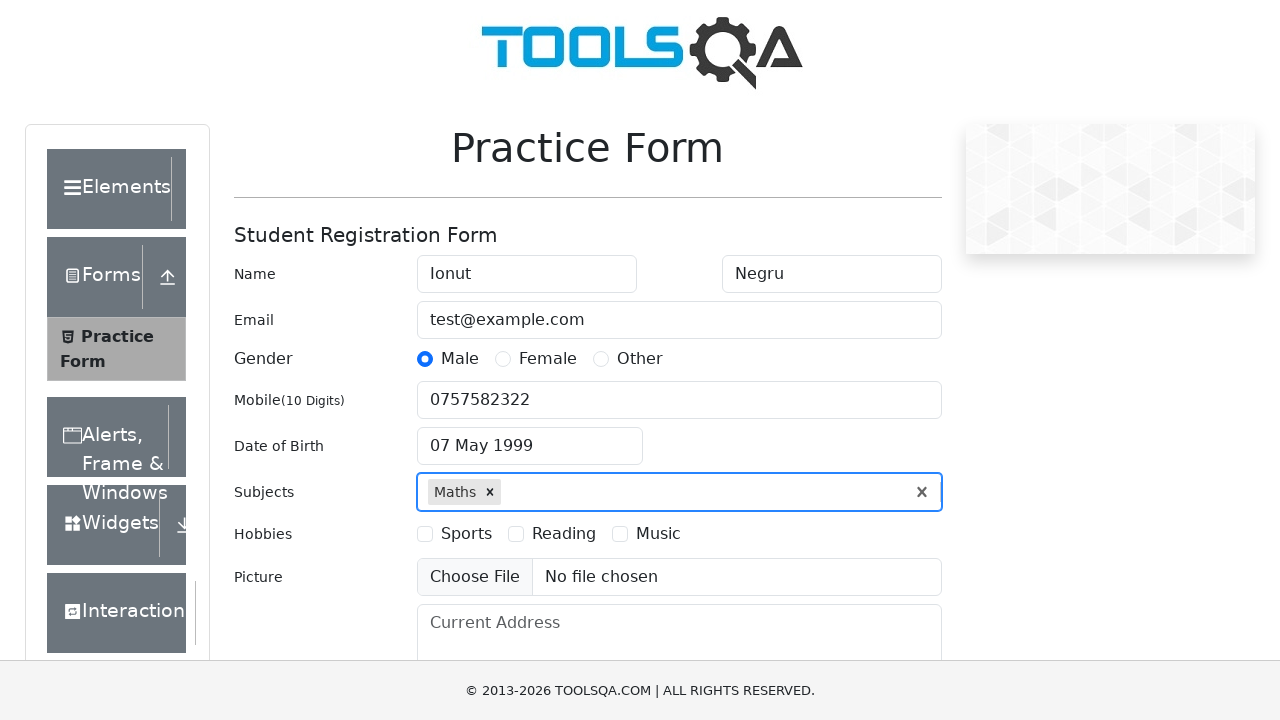

Selected sports hobby checkbox at (466, 534) on label[for='hobbies-checkbox-1']
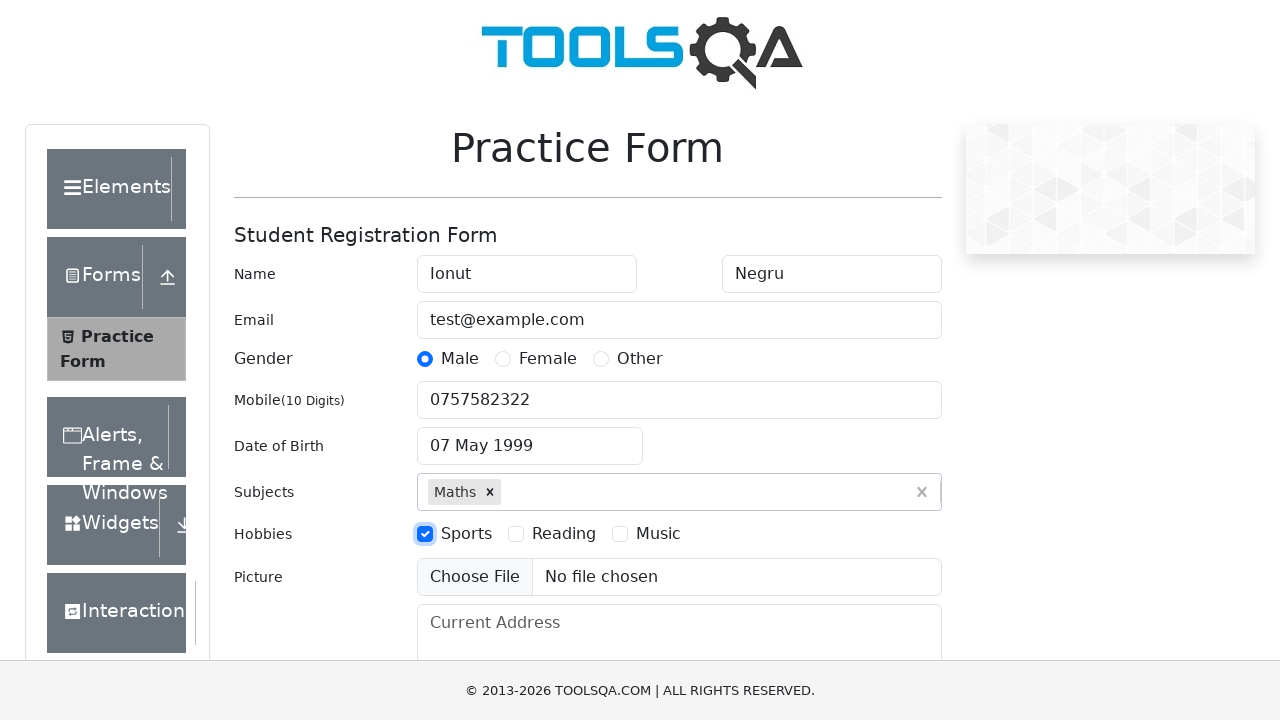

Filled current address field with 'A fictive address' on #currentAddress
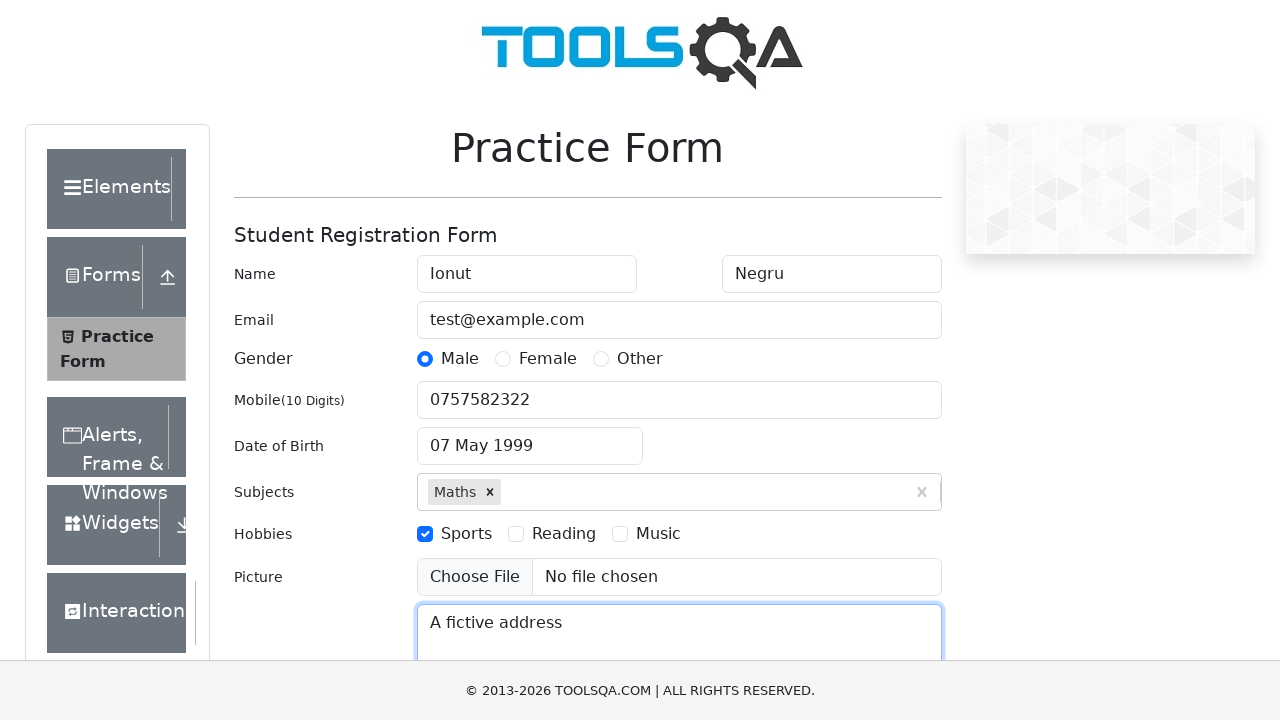

Opened state dropdown selector at (527, 437) on #state
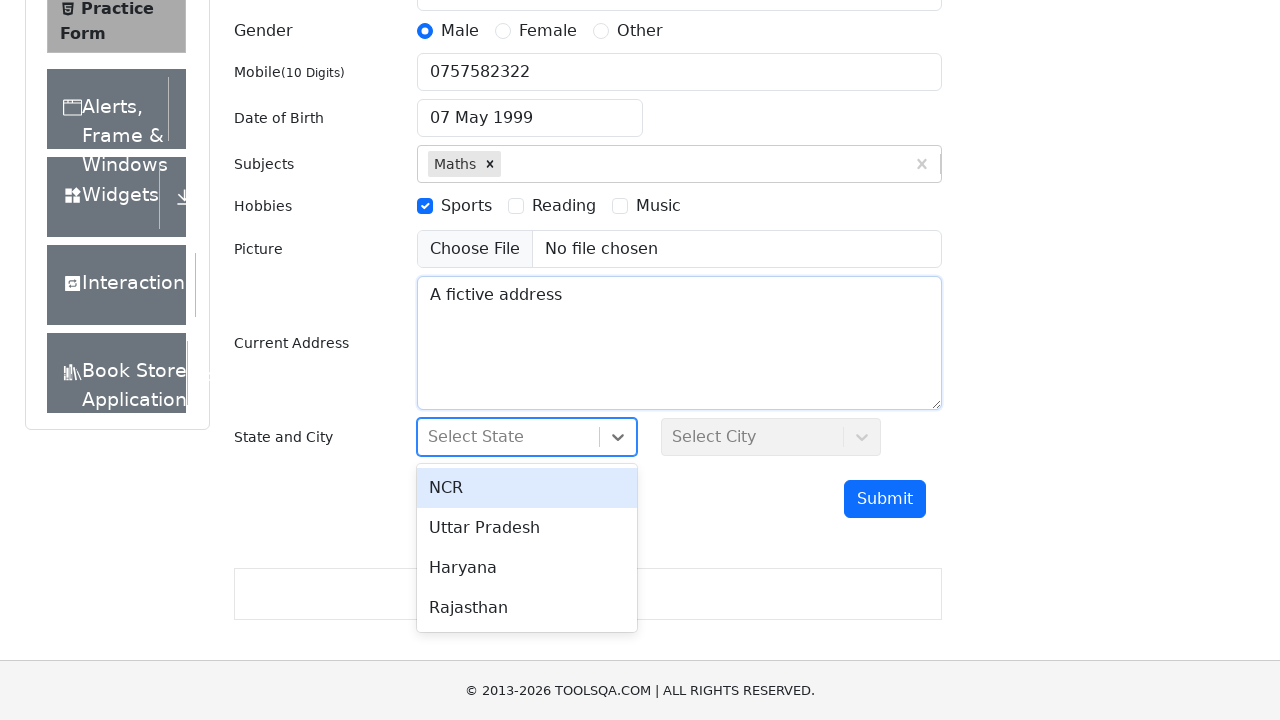

Selected first state option at (527, 488) on div[id*='react-select-3-option-0']
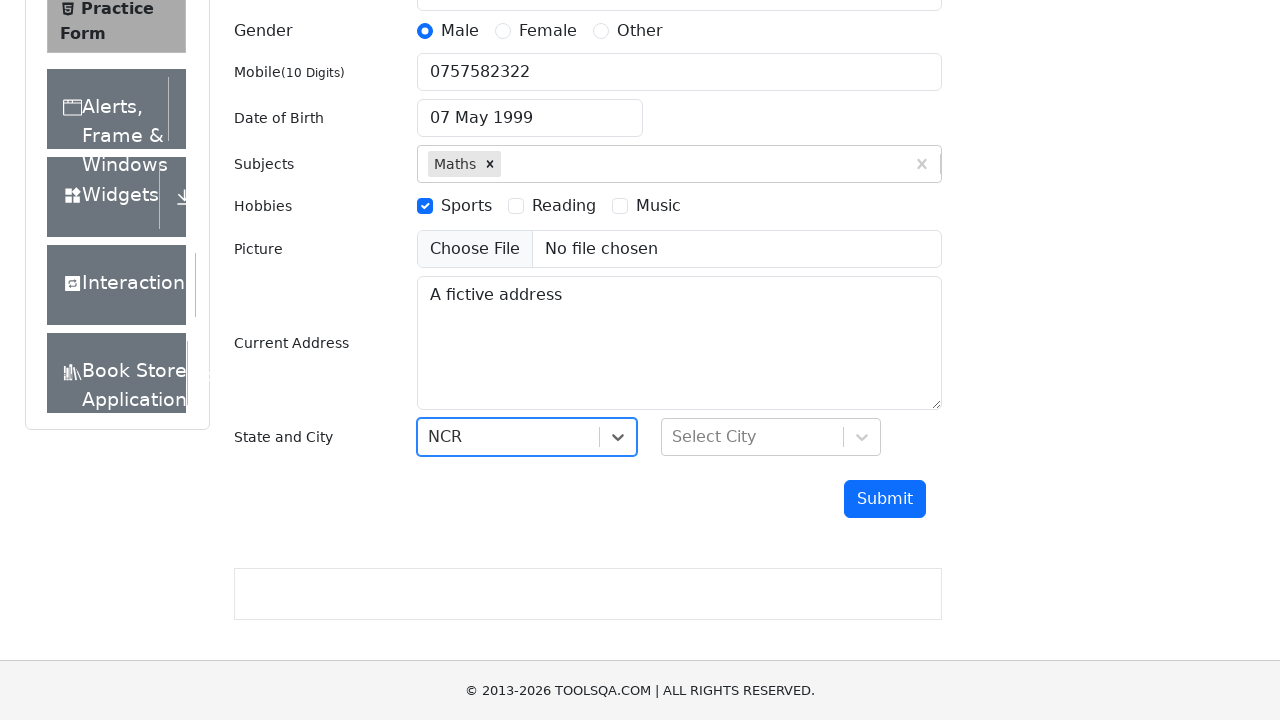

Opened city dropdown selector at (771, 437) on #city
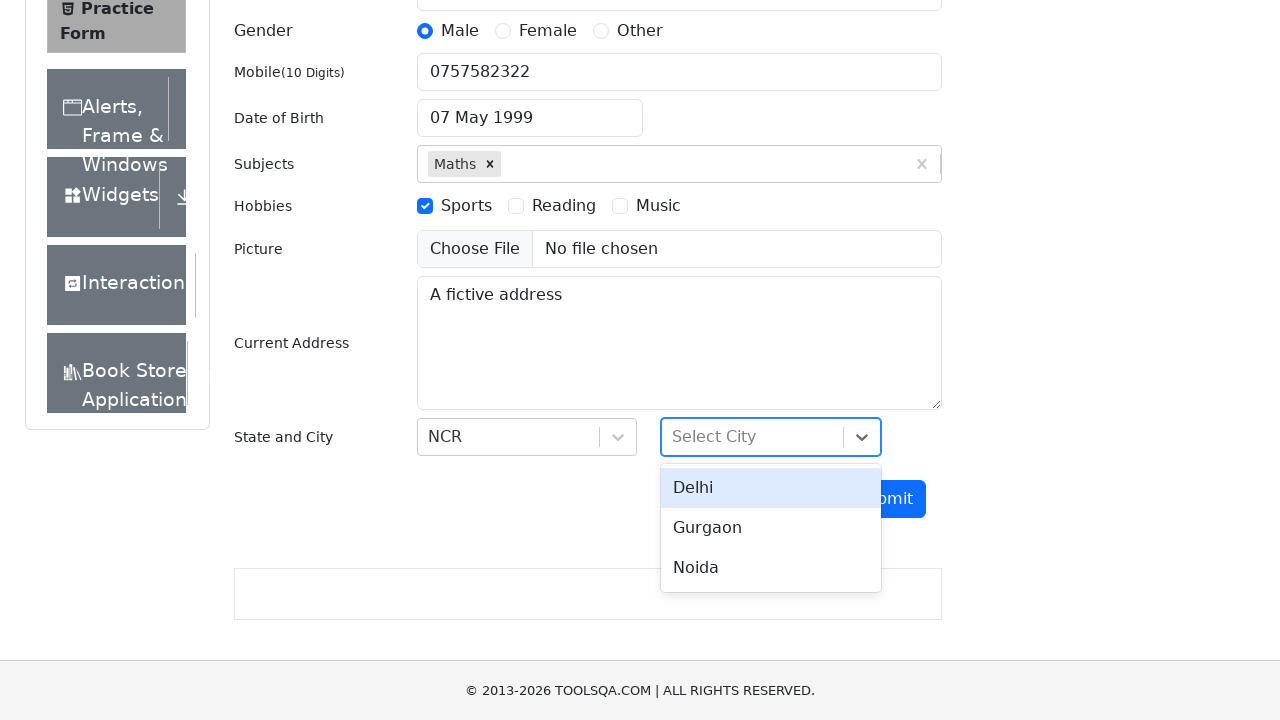

Selected second city option at (771, 528) on div[id*='react-select-4-option-1']
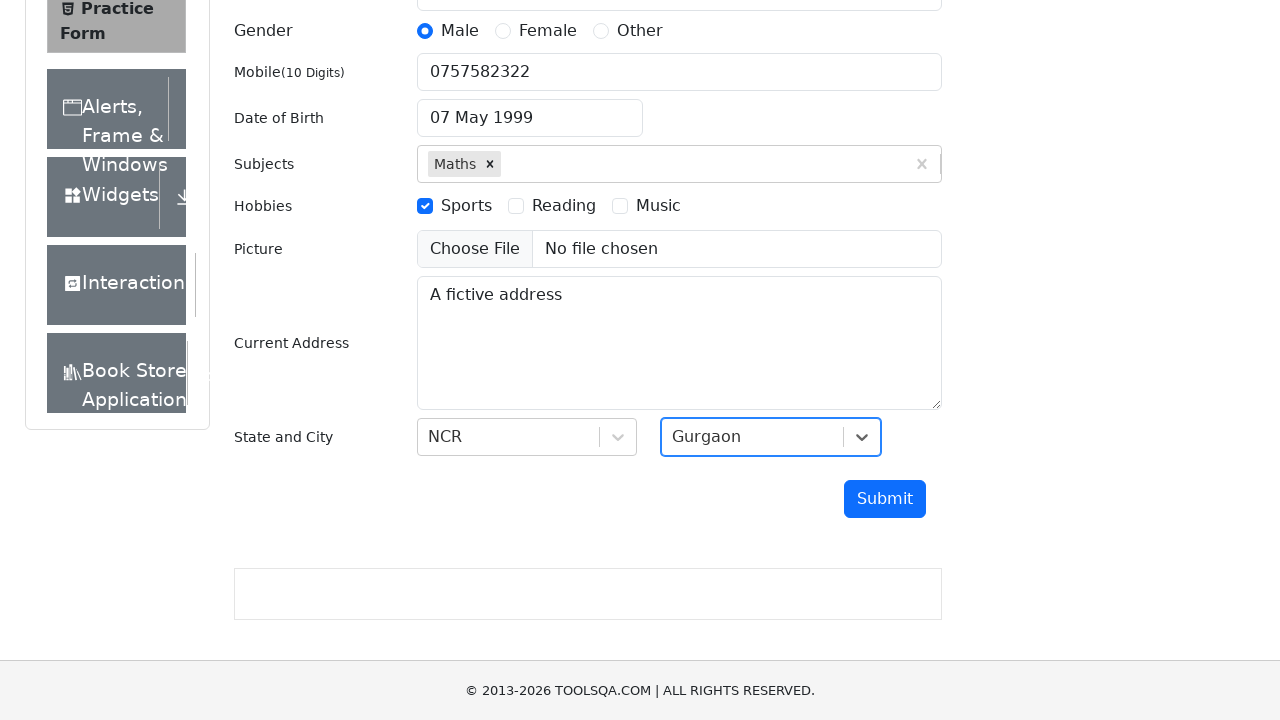

Clicked submit button to submit the form at (885, 499) on #submit
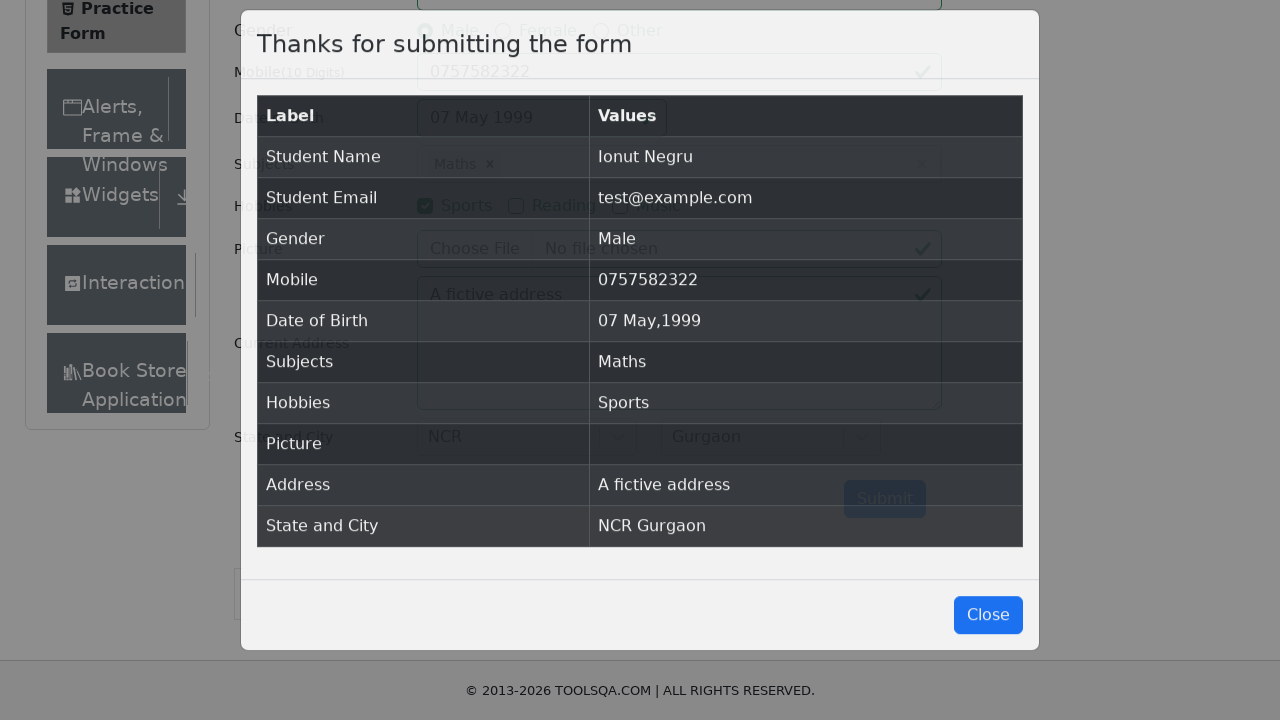

Form submission results modal appeared
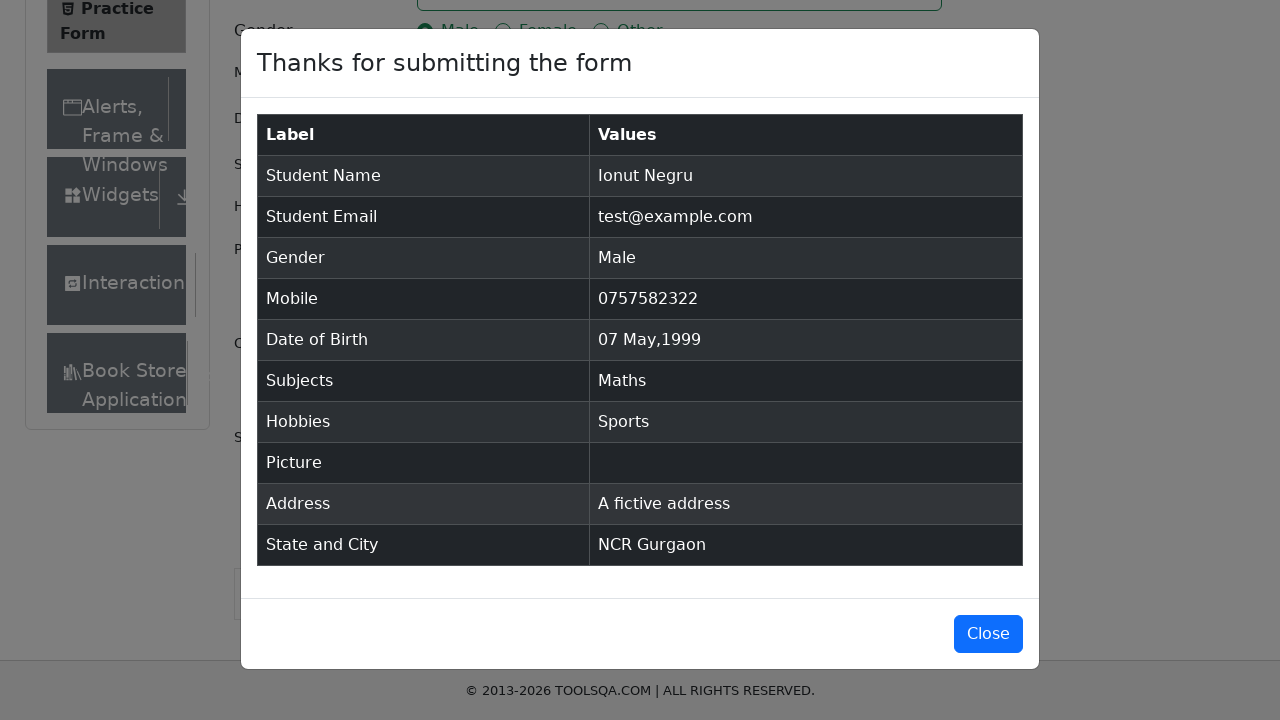

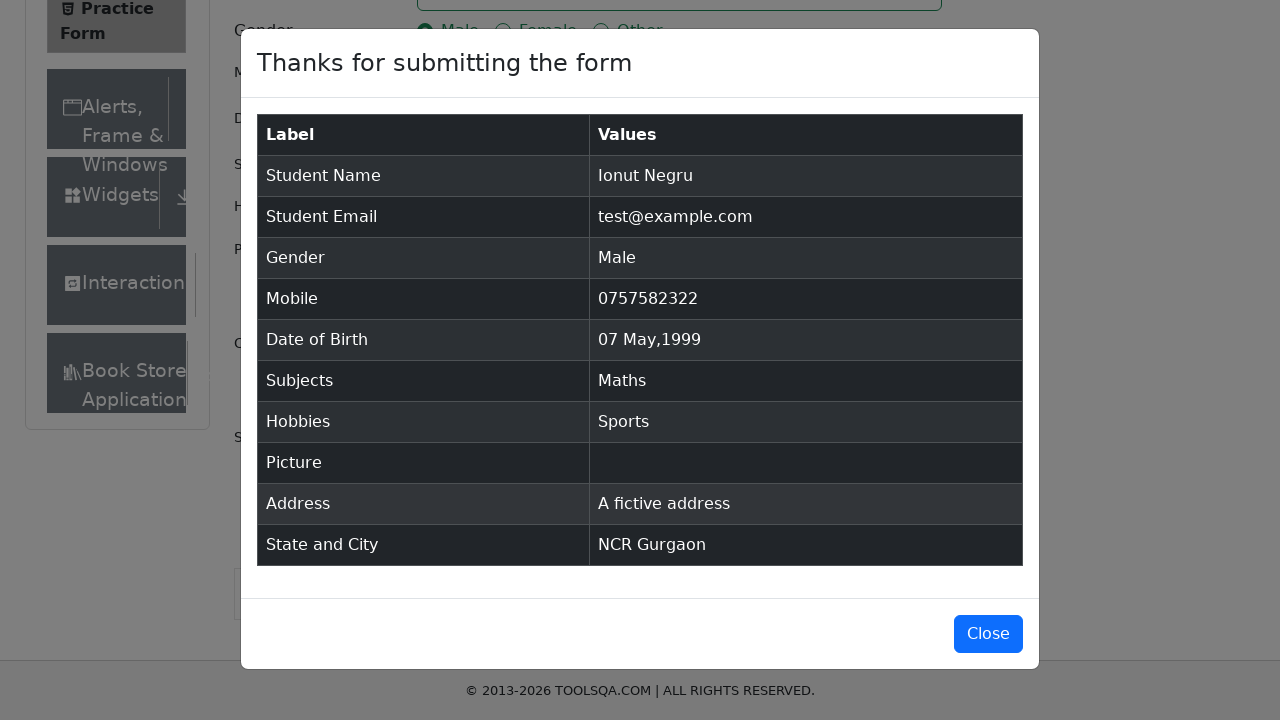